Tests search functionality by clicking the search button without entering any input and verifying the URL redirects to the listings page

Starting URL: https://objektvision.se/

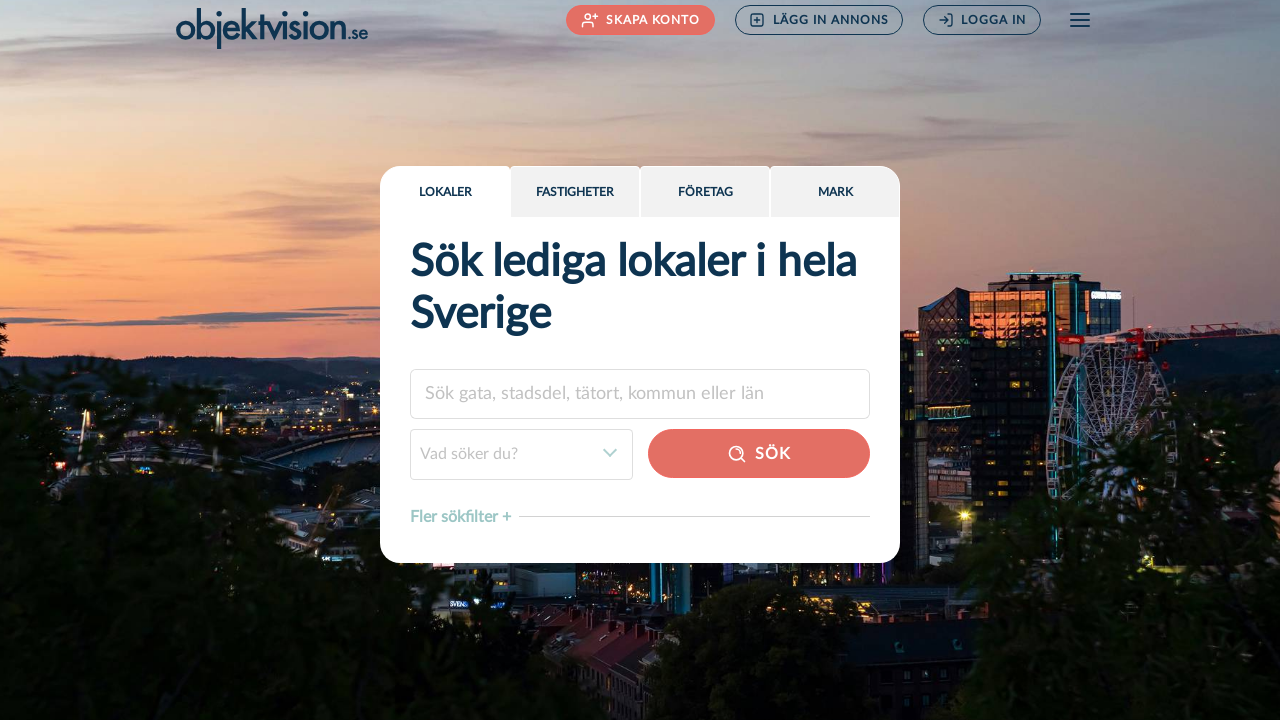

Clicked search button without entering any input at (759, 454) on #search-buttoncontainer__top .btn-estate-search
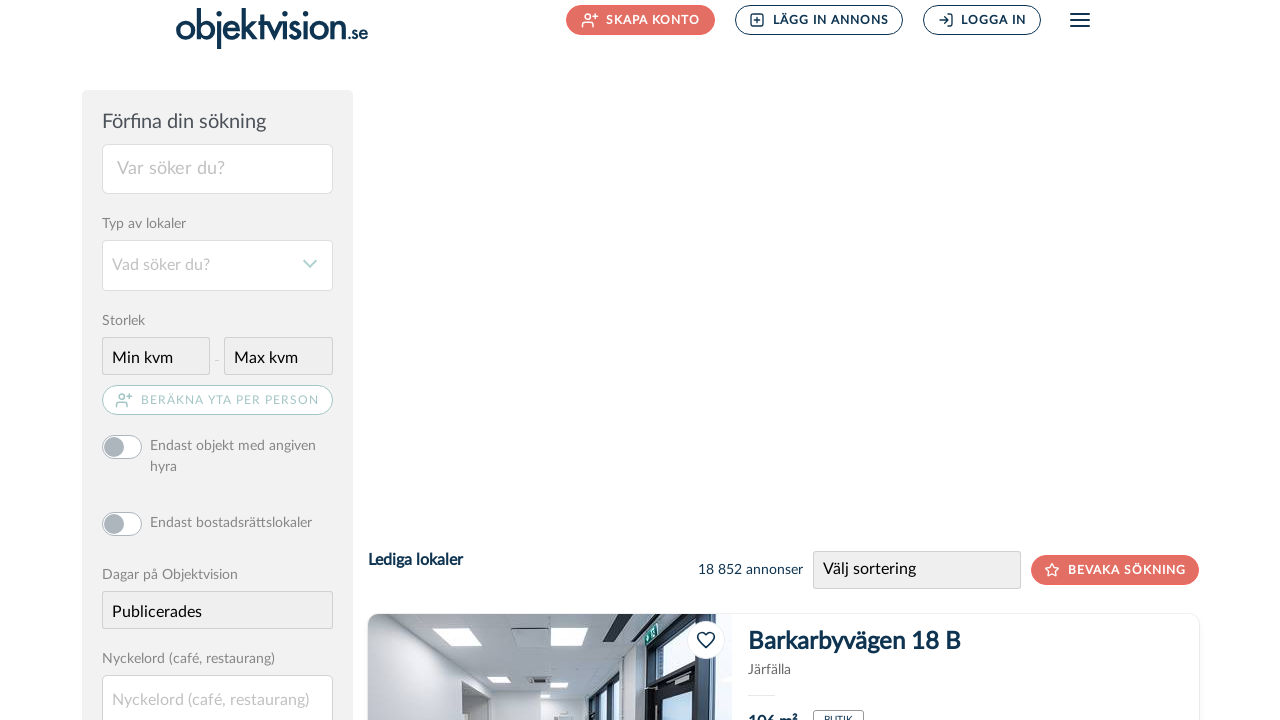

Verified URL redirected to listings page (lediga_lokaler)
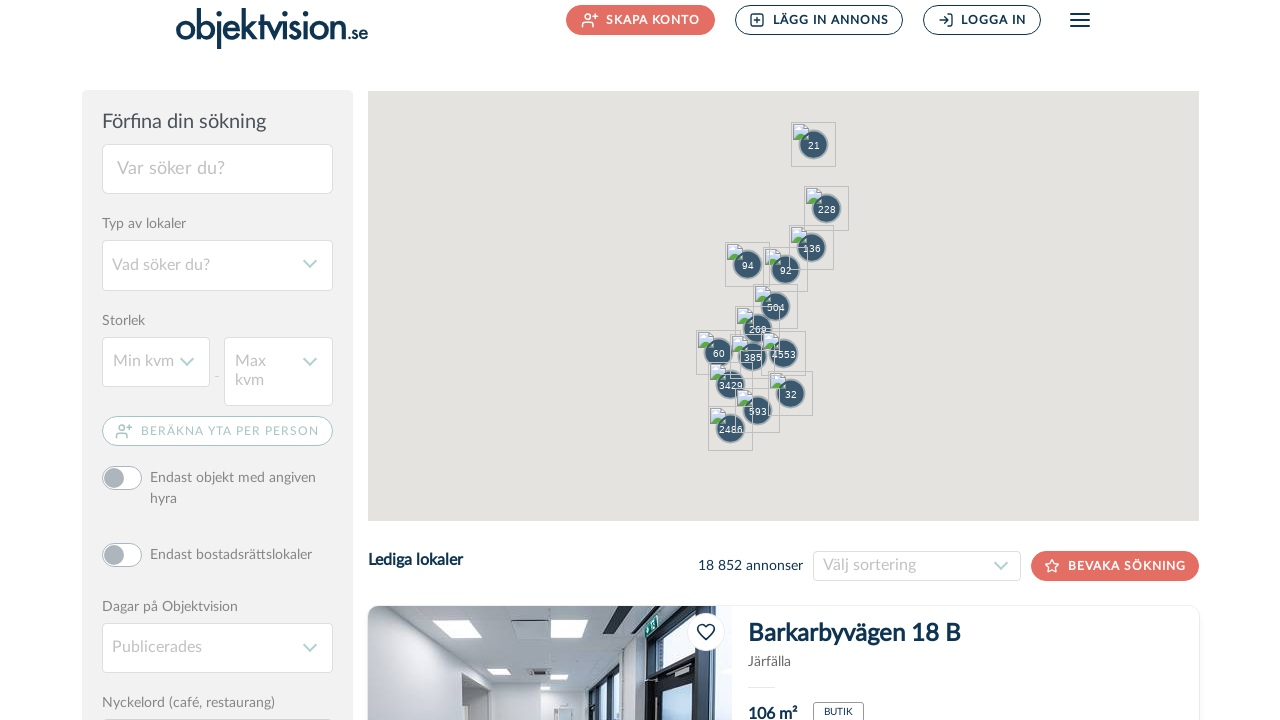

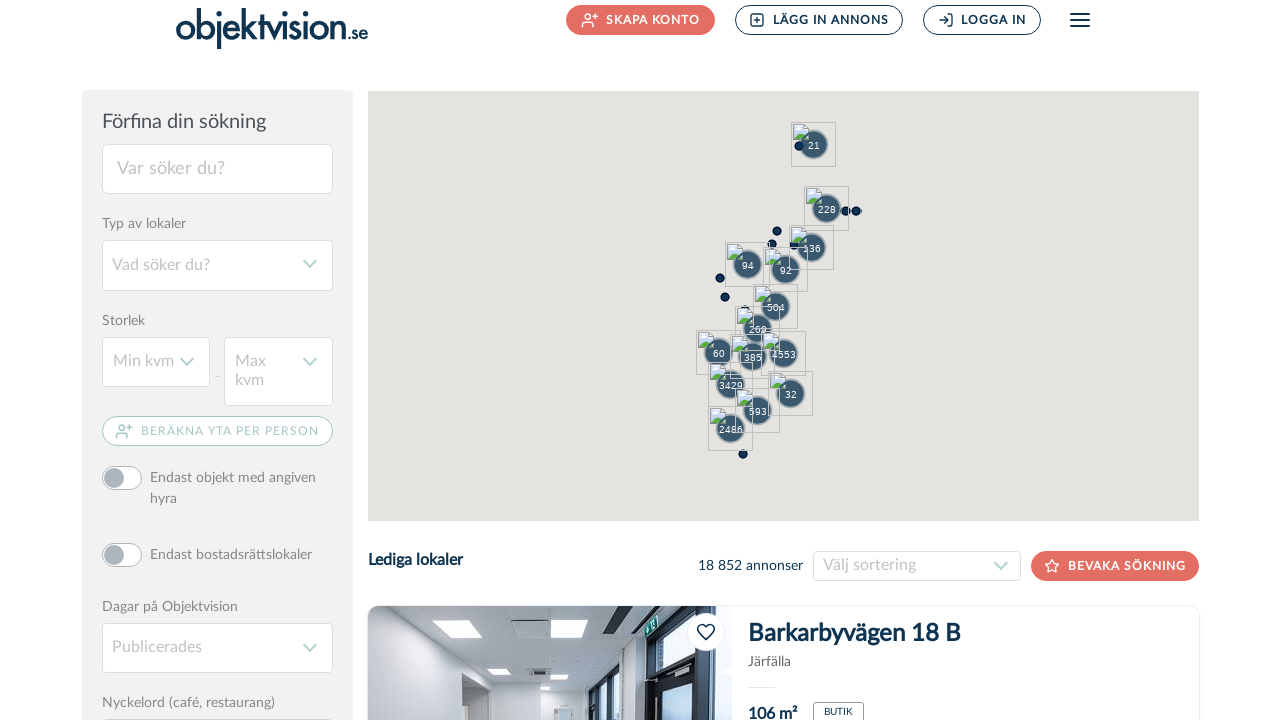